Tests JavaScript alert handling by triggering an alert, accepting it, and verifying the result message

Starting URL: https://the-internet.herokuapp.com/javascript_alerts

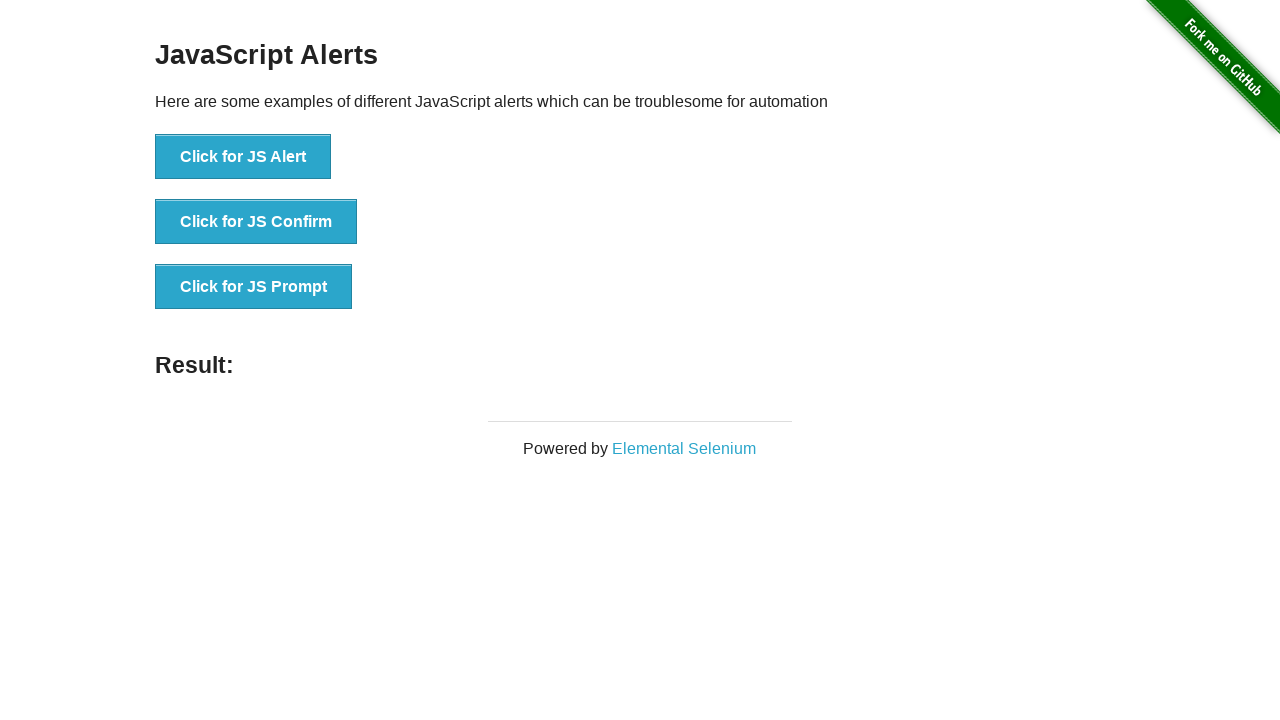

Clicked button to trigger JavaScript alert at (243, 157) on text='Click for JS Alert'
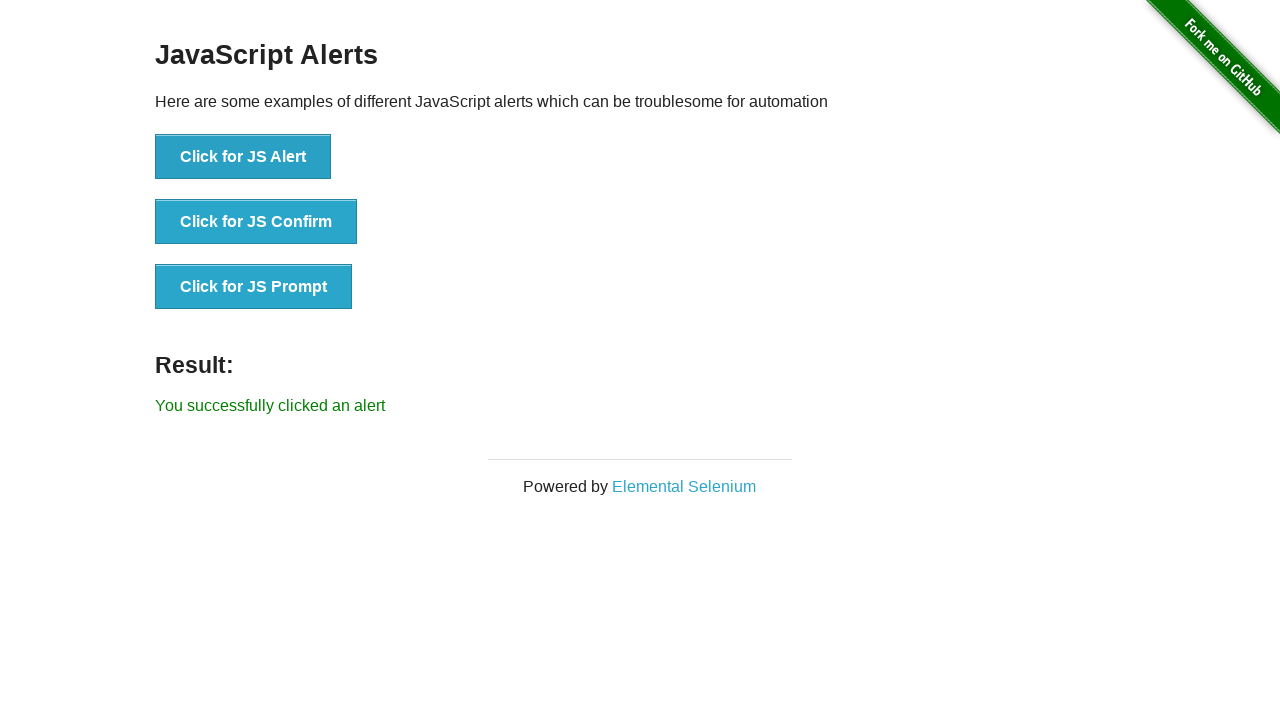

Set up dialog handler to accept alerts
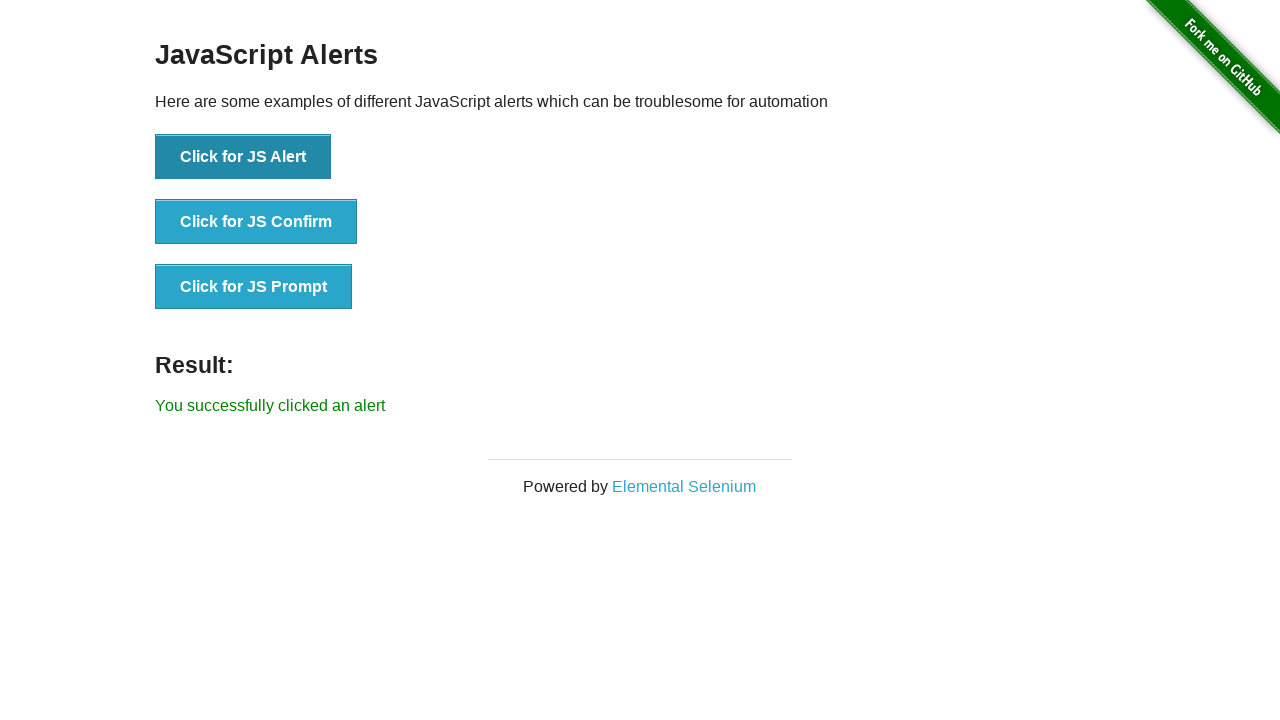

Clicked button to trigger alert and accepted it at (243, 157) on text='Click for JS Alert'
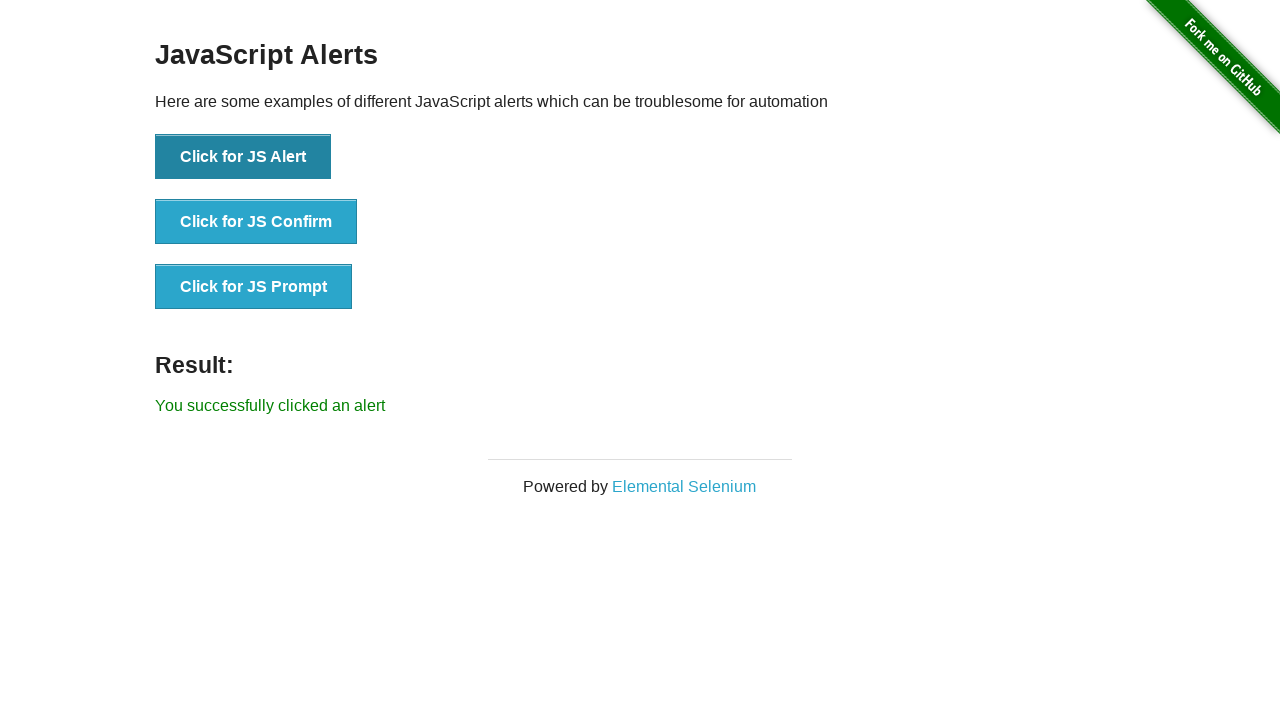

Located result message element
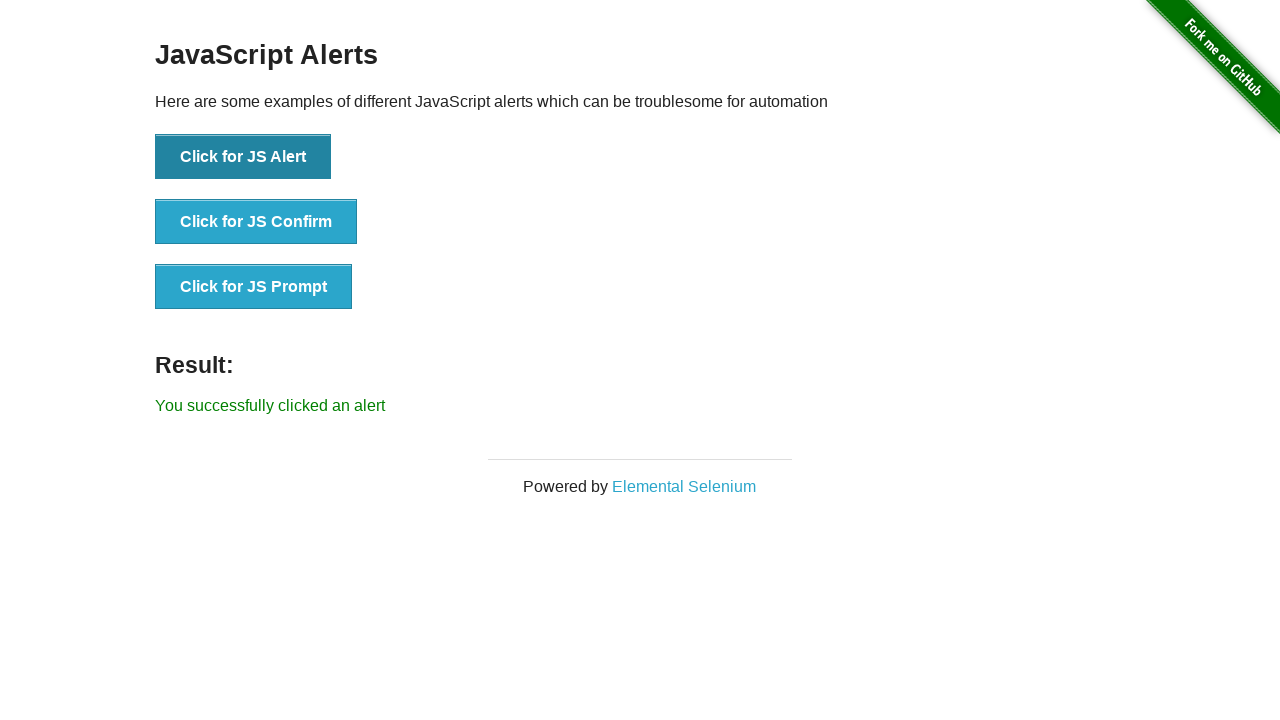

Verified result message: 'You successfully clicked an alert'
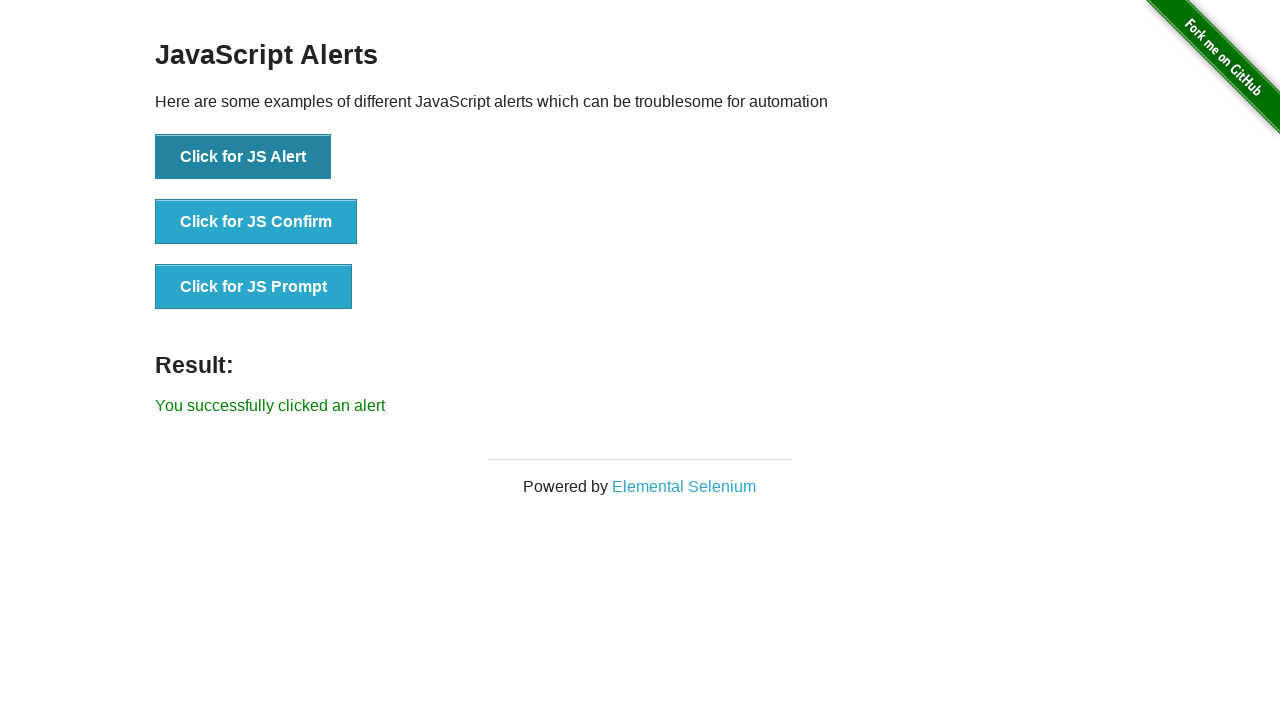

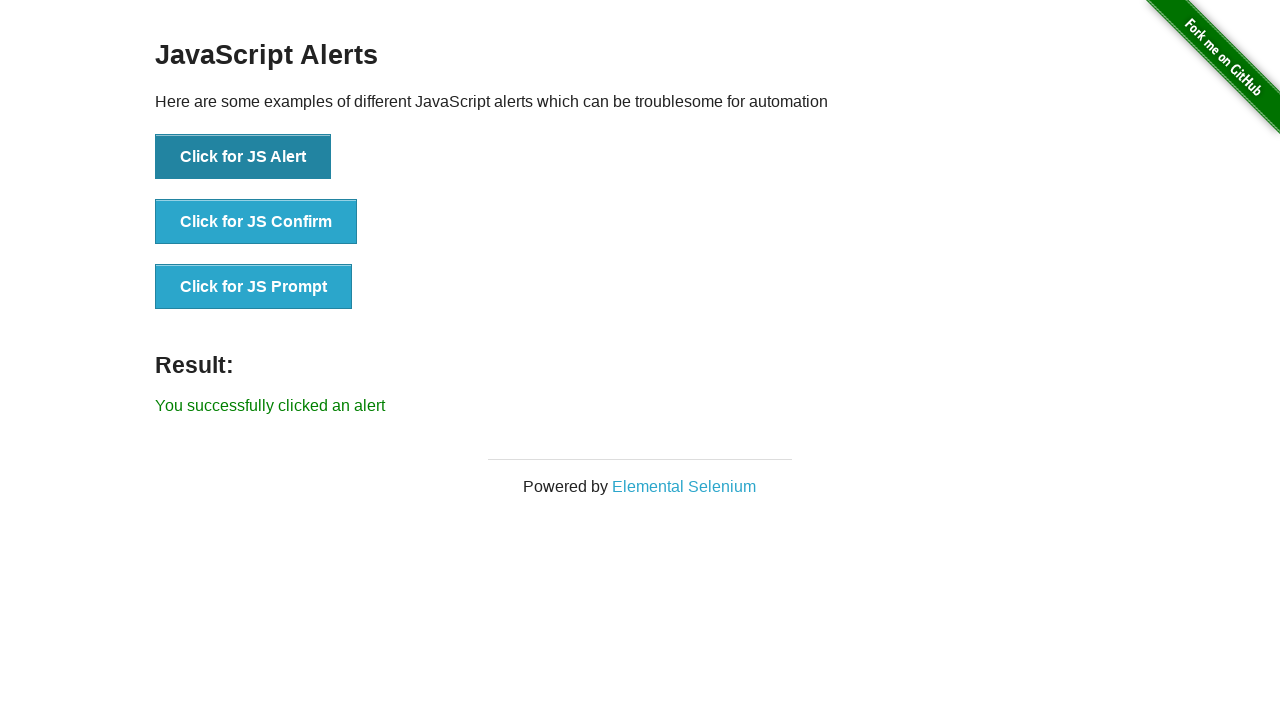